Tests Shadow DOM search functionality by entering a search query in the input field within a shadow root and verifying that search results are displayed.

Starting URL: https://books-pwakit.appspot.com/

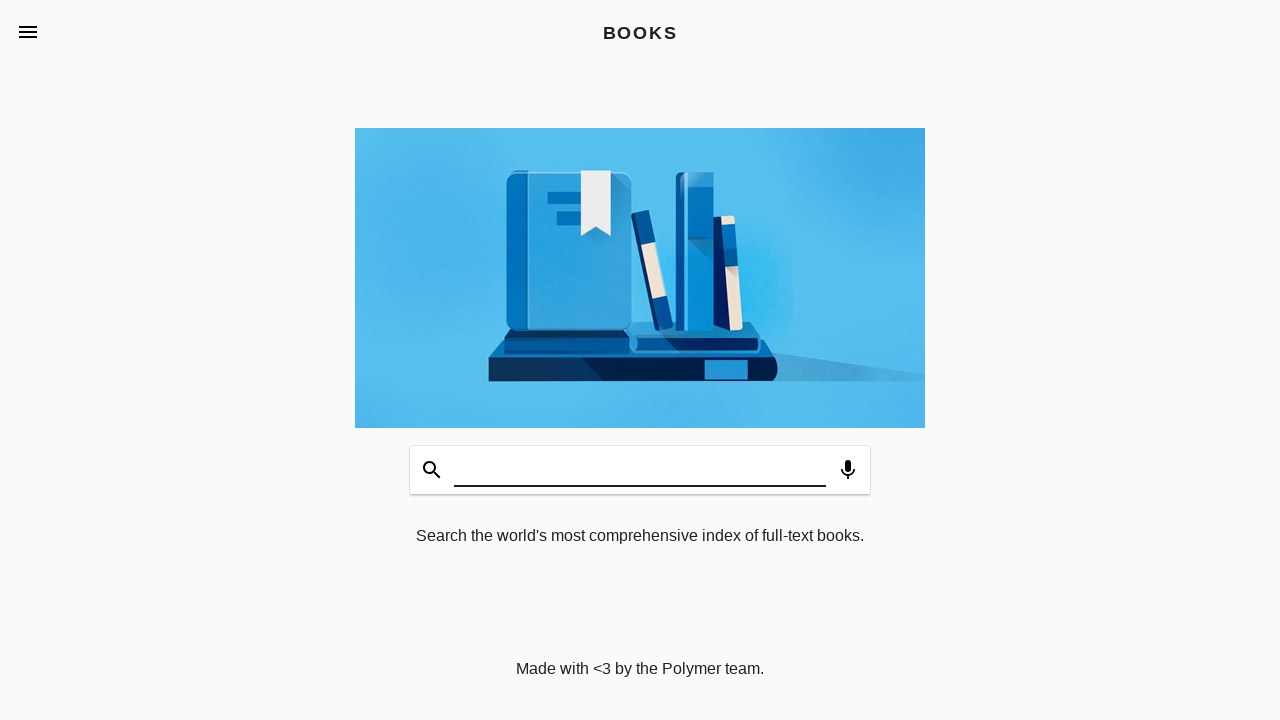

Waited for book-app element to load
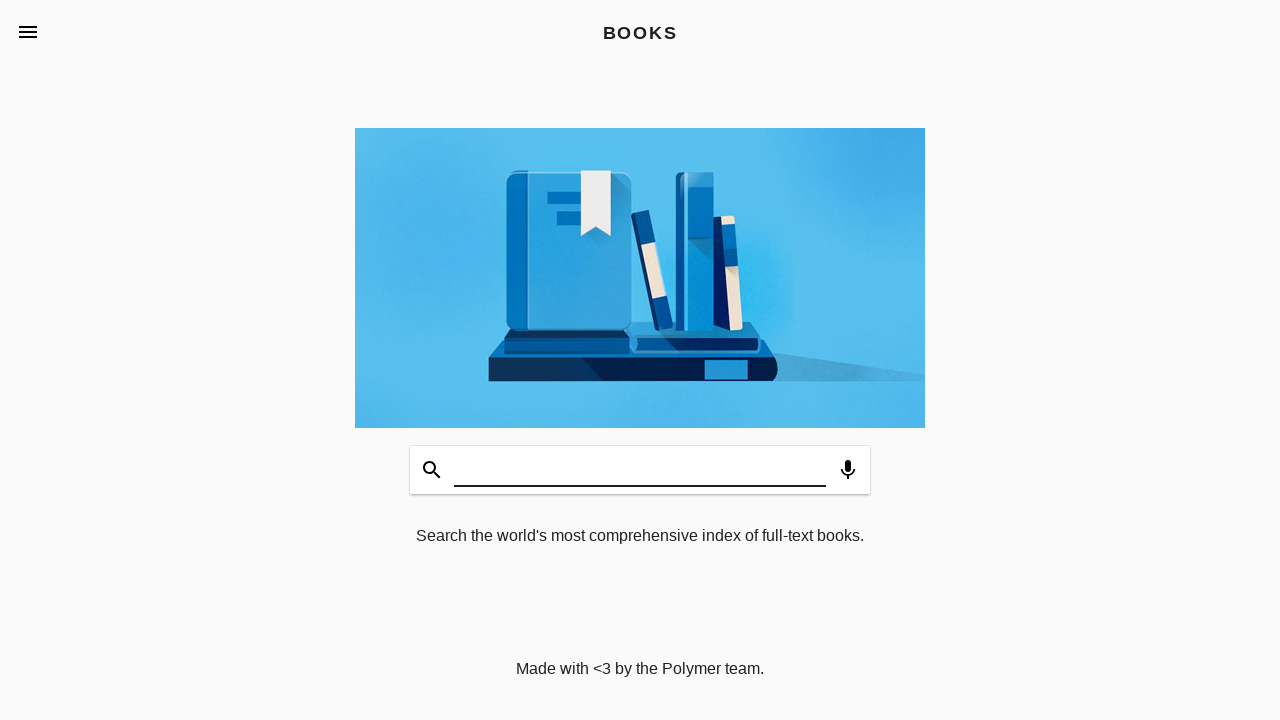

Clicked on search input field in shadow DOM at (640, 470) on book-app[apptitle='BOOKS'] >> #input
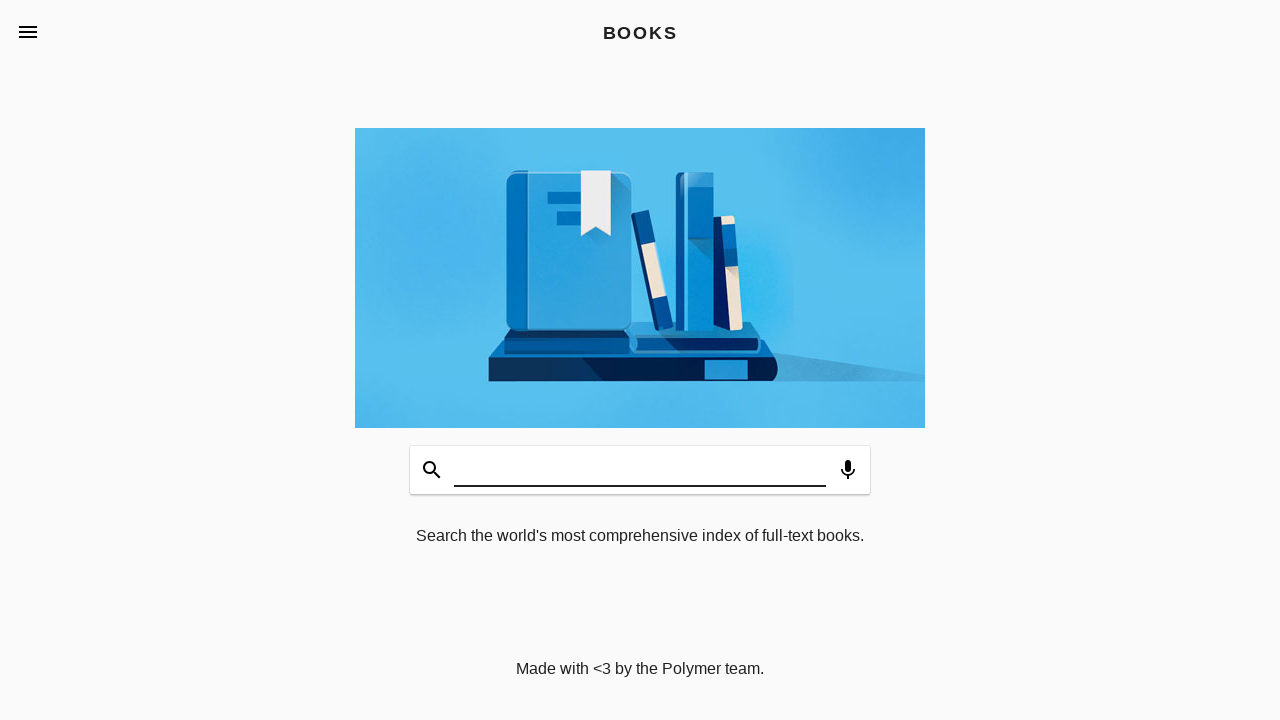

Filled search input with 'hello world' on book-app[apptitle='BOOKS'] >> #input
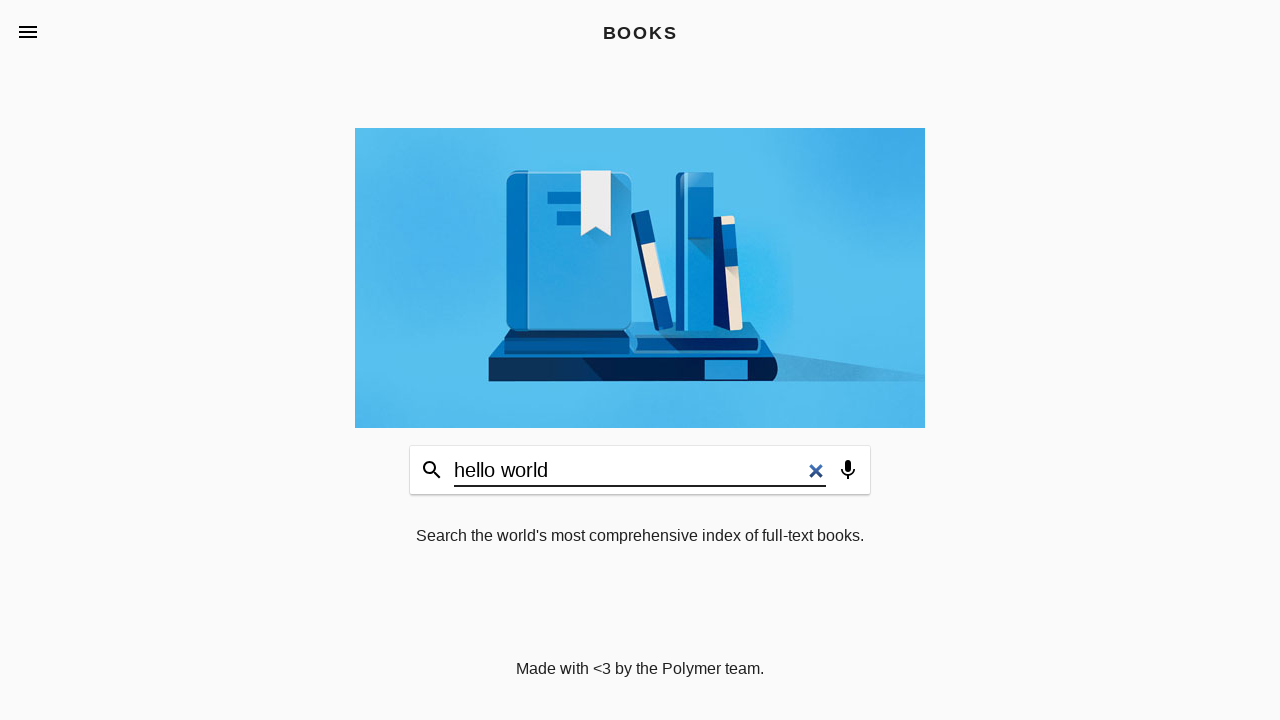

Pressed Enter to execute search on book-app[apptitle='BOOKS'] >> #input
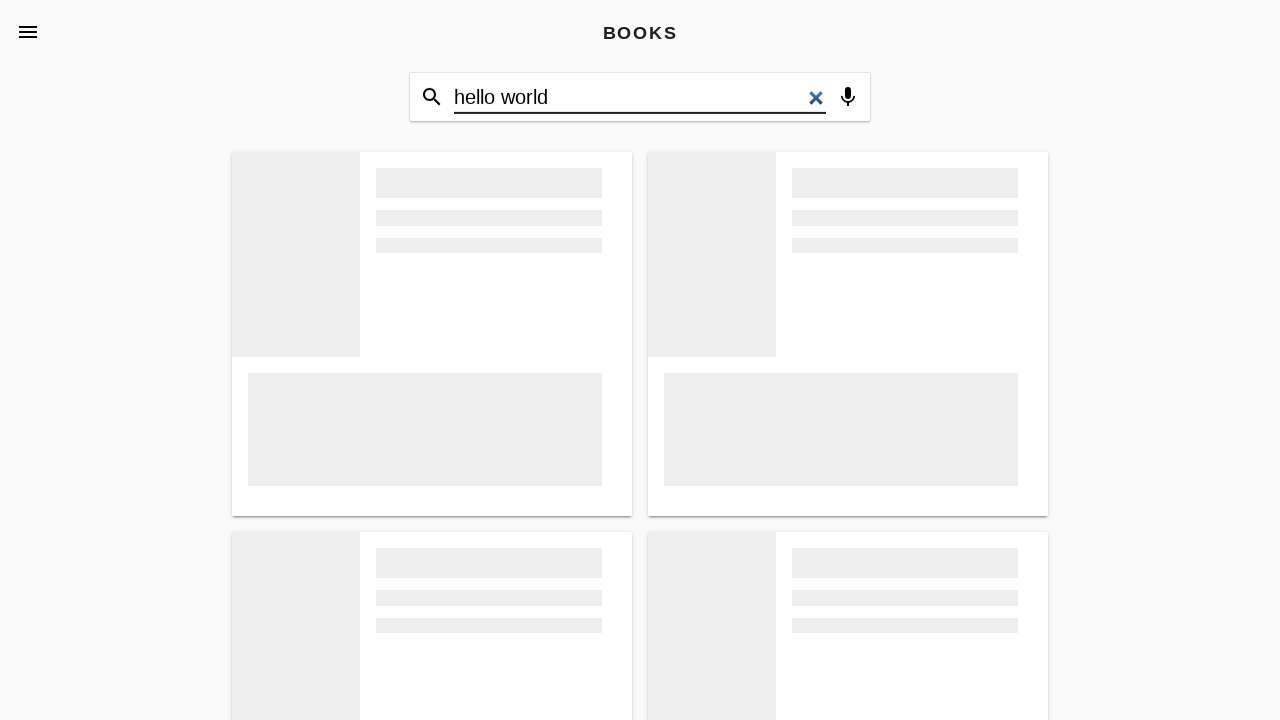

Waited 2 seconds for search results to load
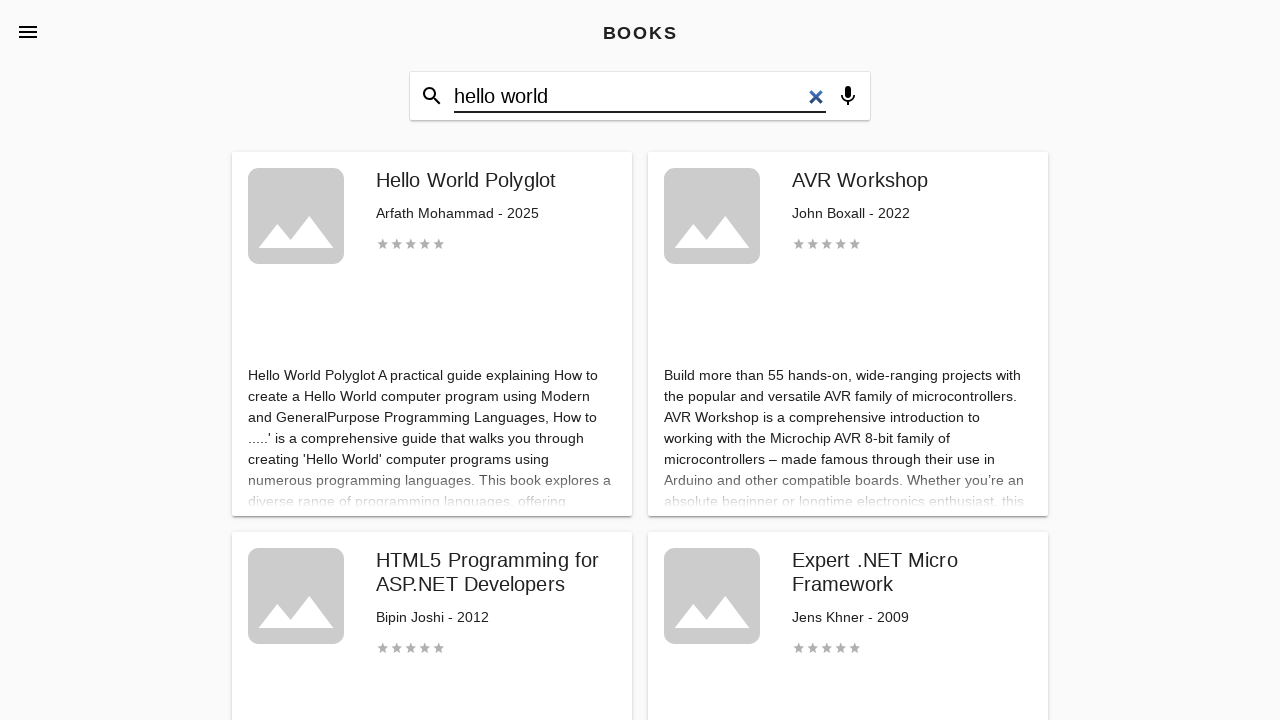

Verified that books list is visible in shadow DOM
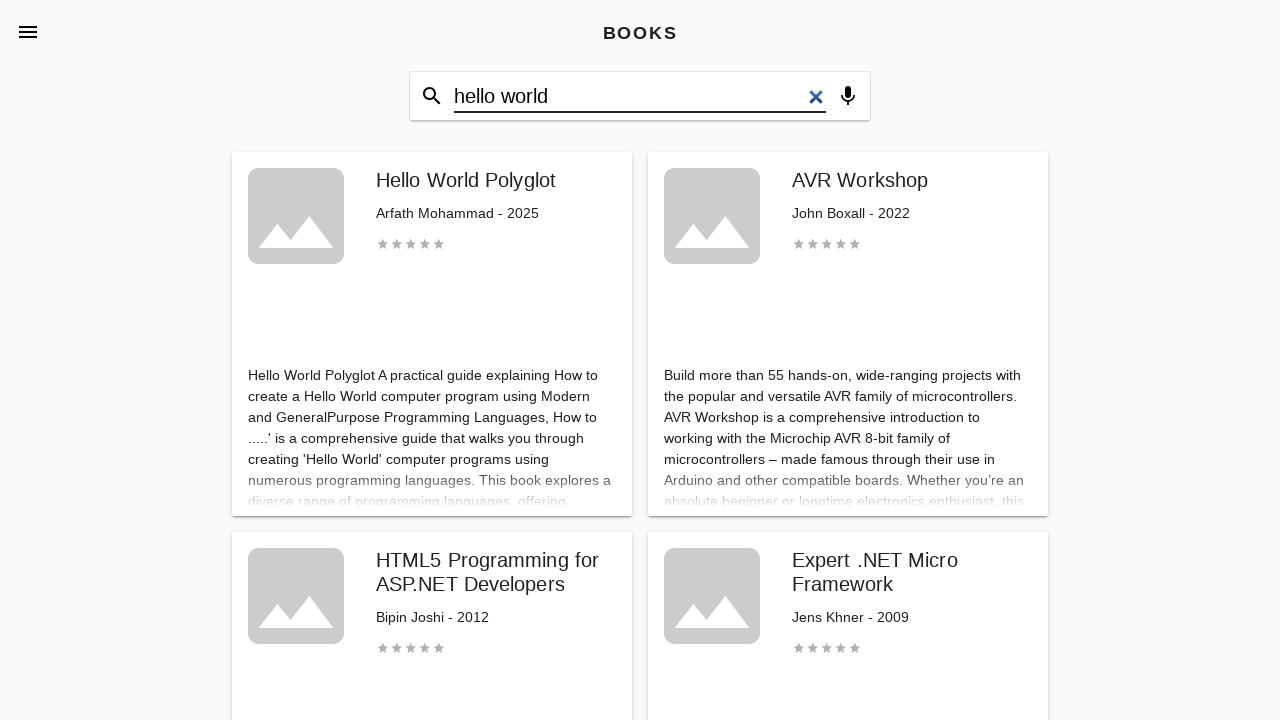

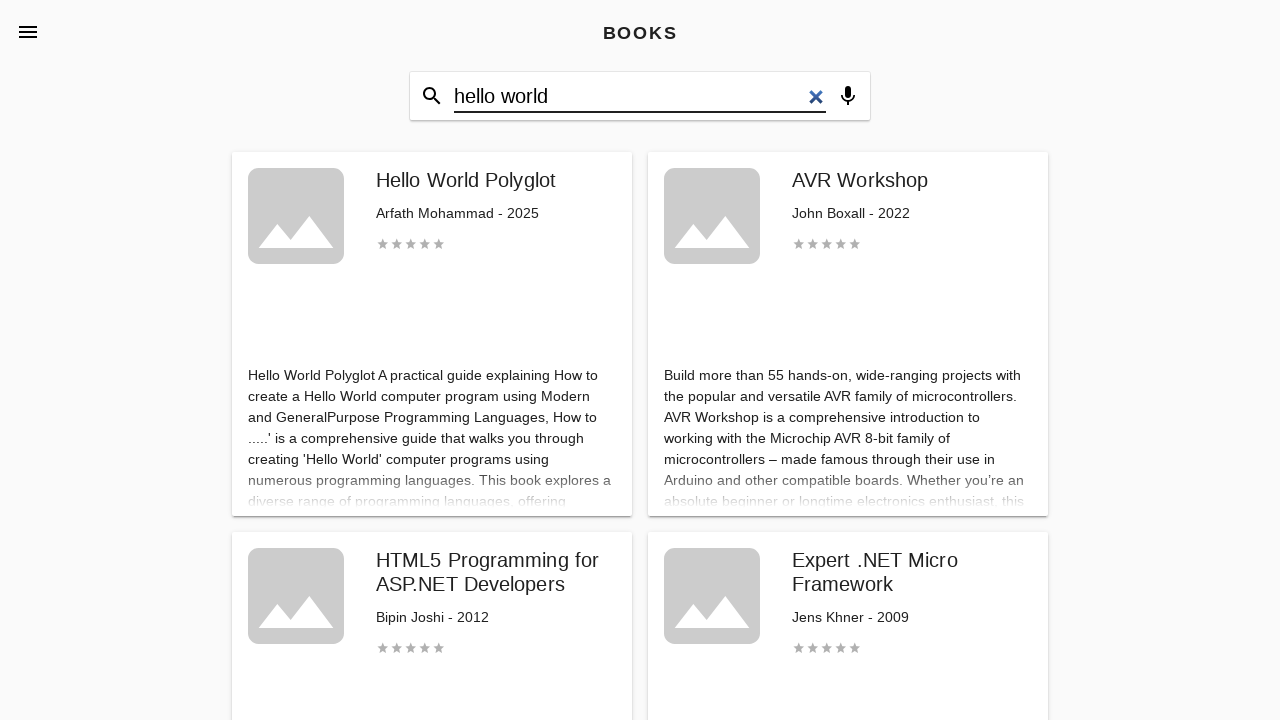